Tests browser tab switching functionality by clicking a button that opens a new tab, switching to that tab, and verifying content on the new tab by reading a heading element.

Starting URL: https://demoqa.com/browser-windows

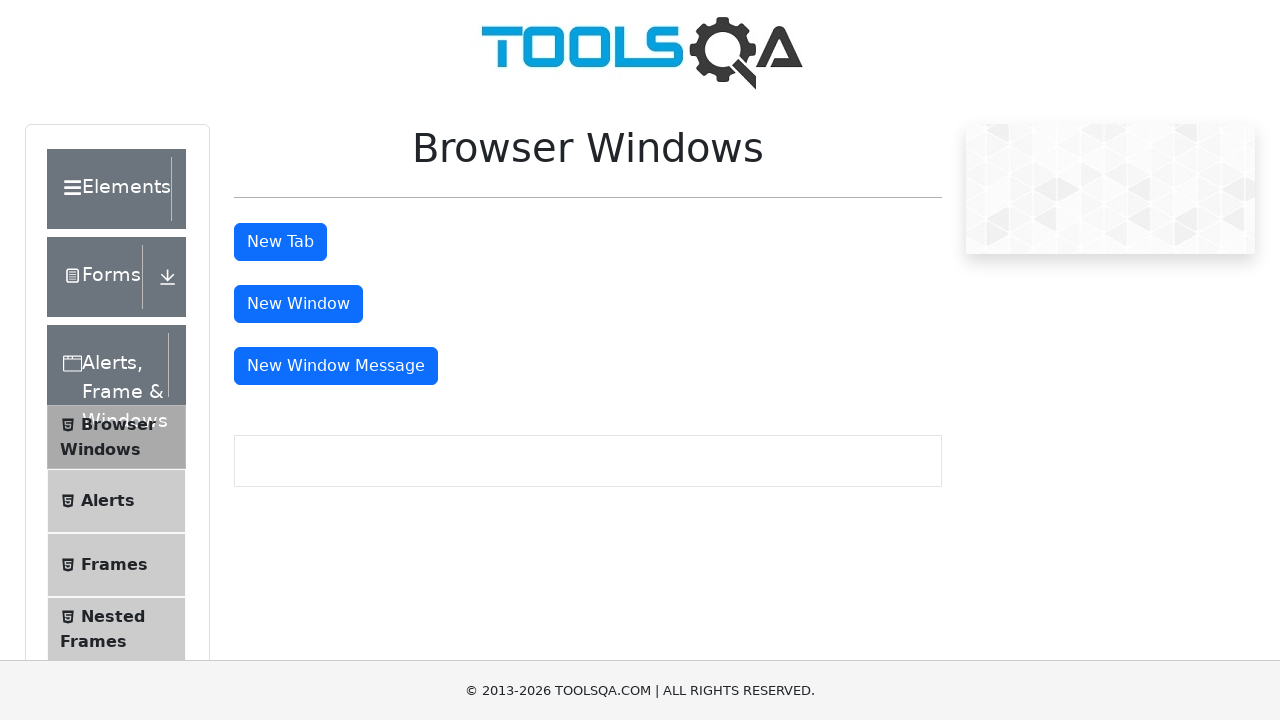

Clicked tab button to open new tab at (280, 242) on #tabButton
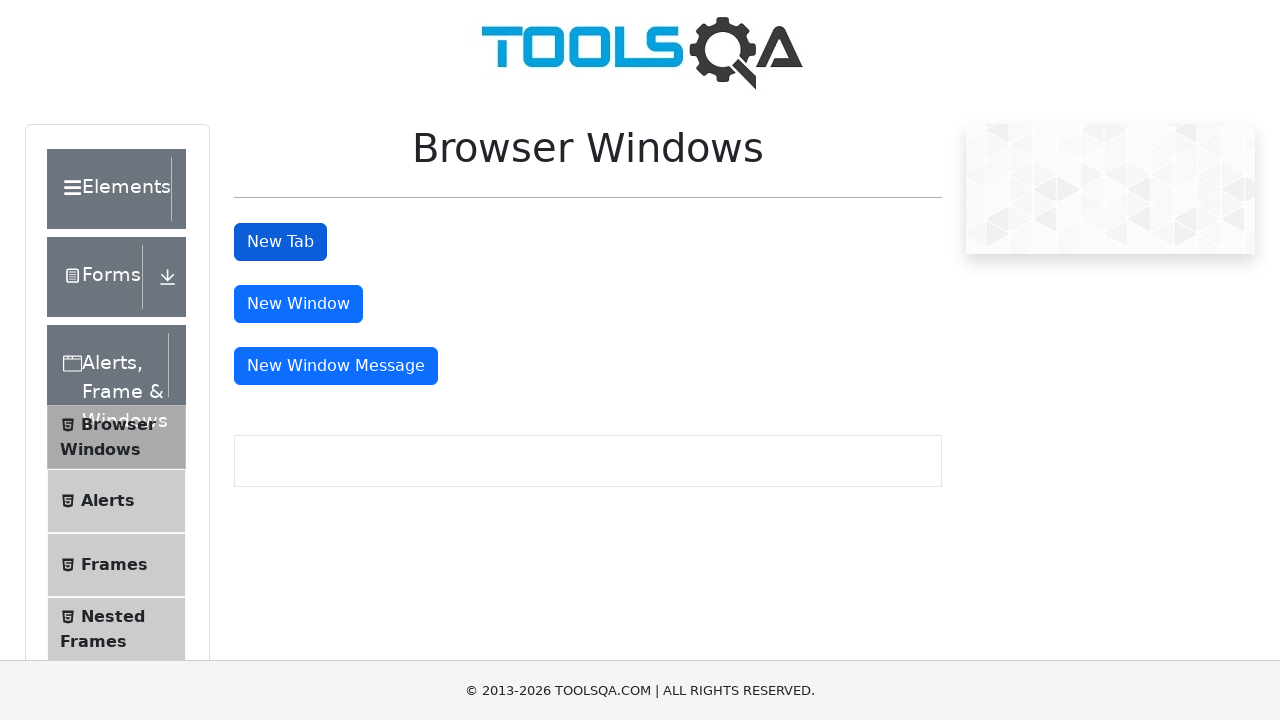

Captured new page/tab reference
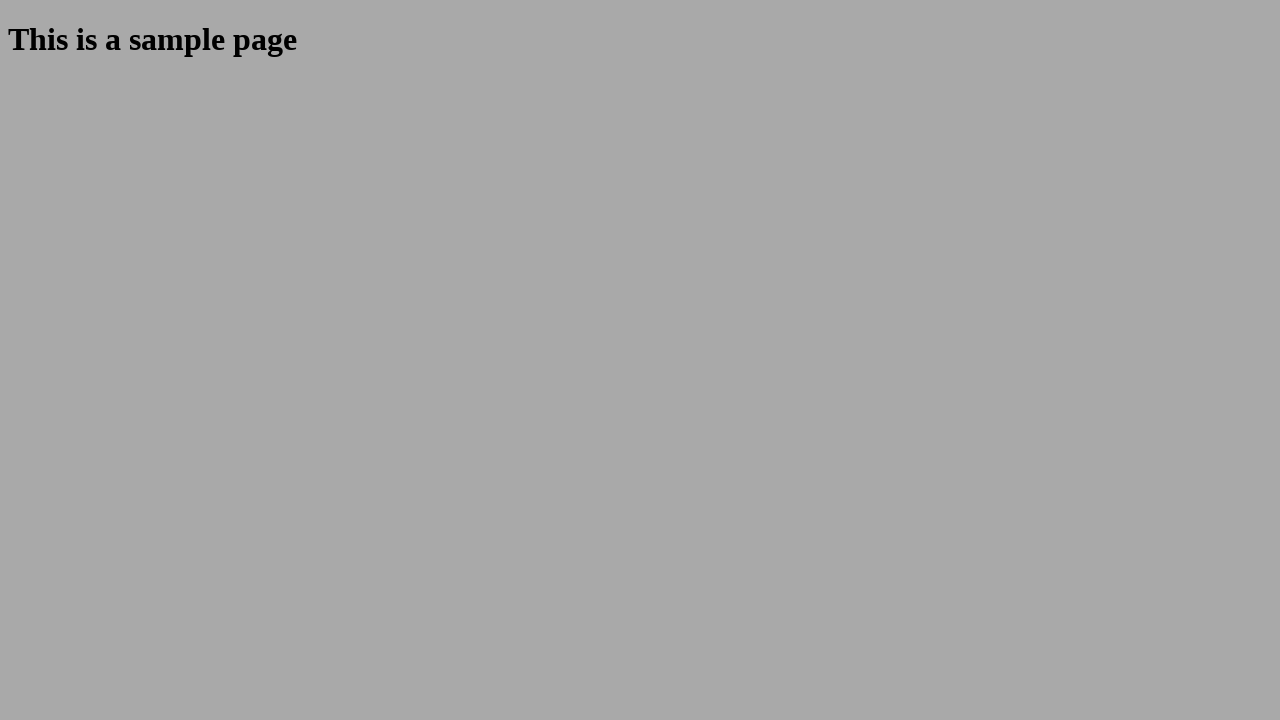

New tab loaded completely
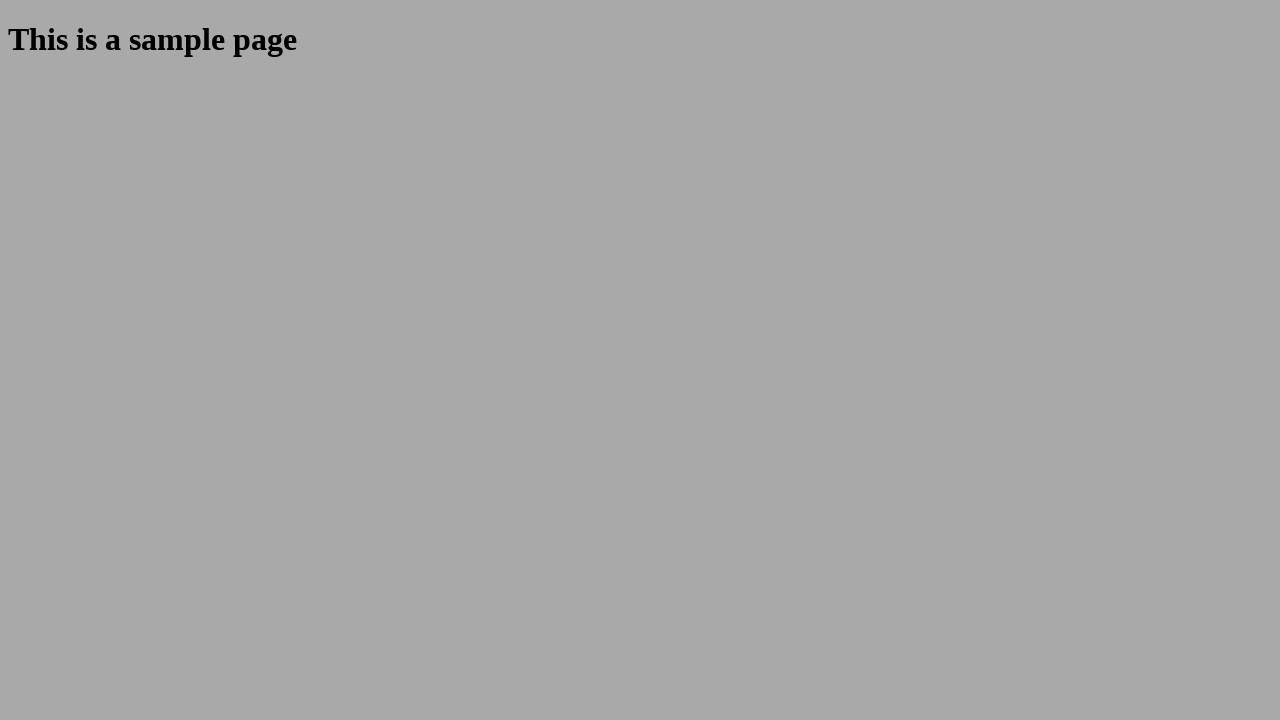

Retrieved text content from sample heading element
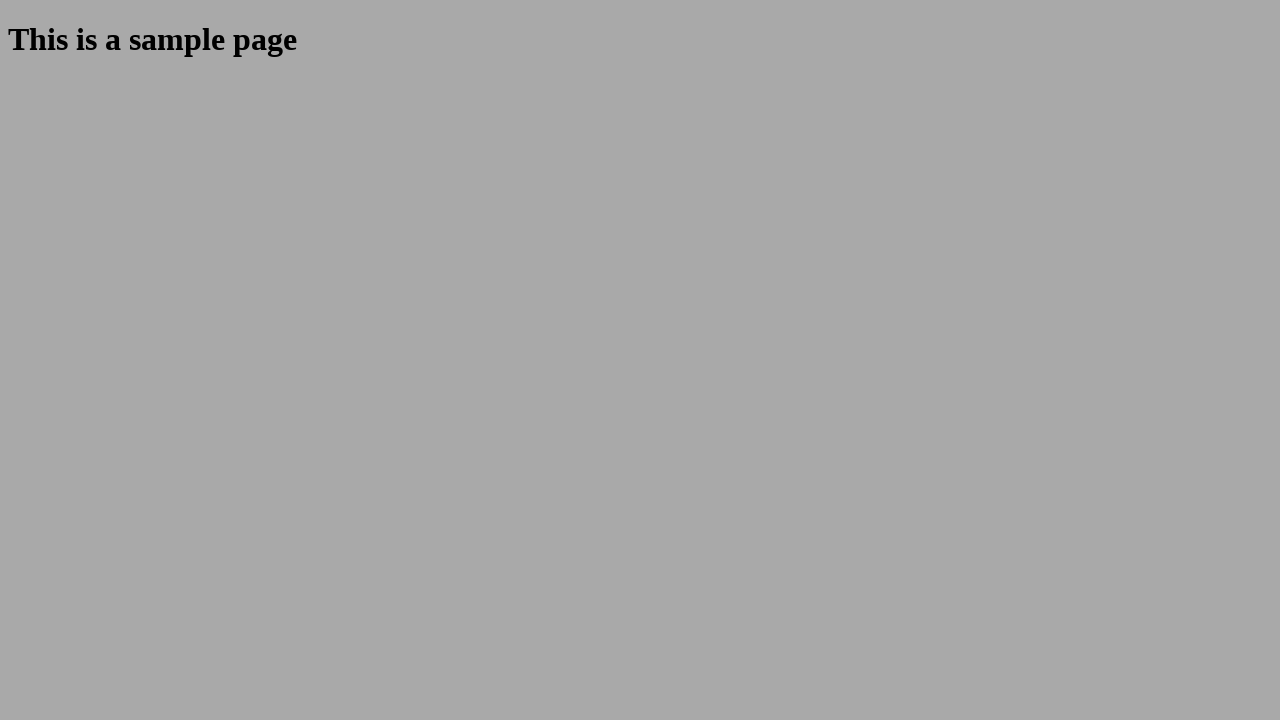

Verified sample heading element is present on new tab
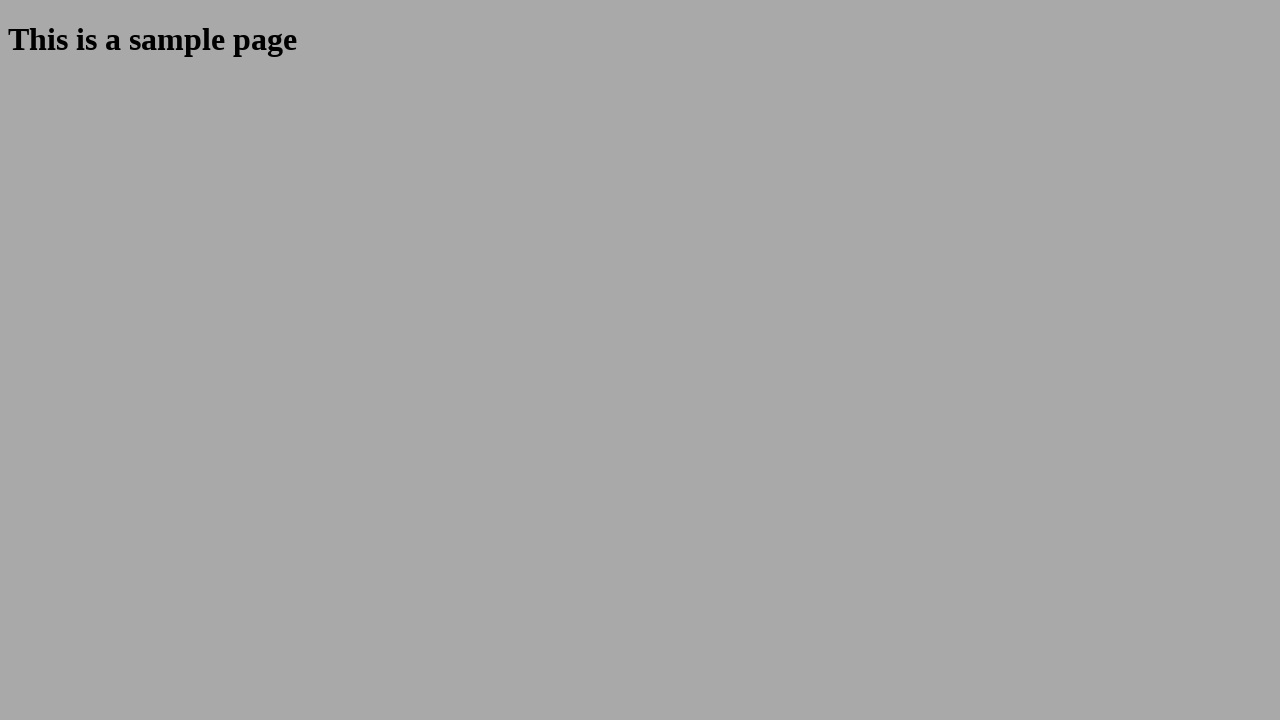

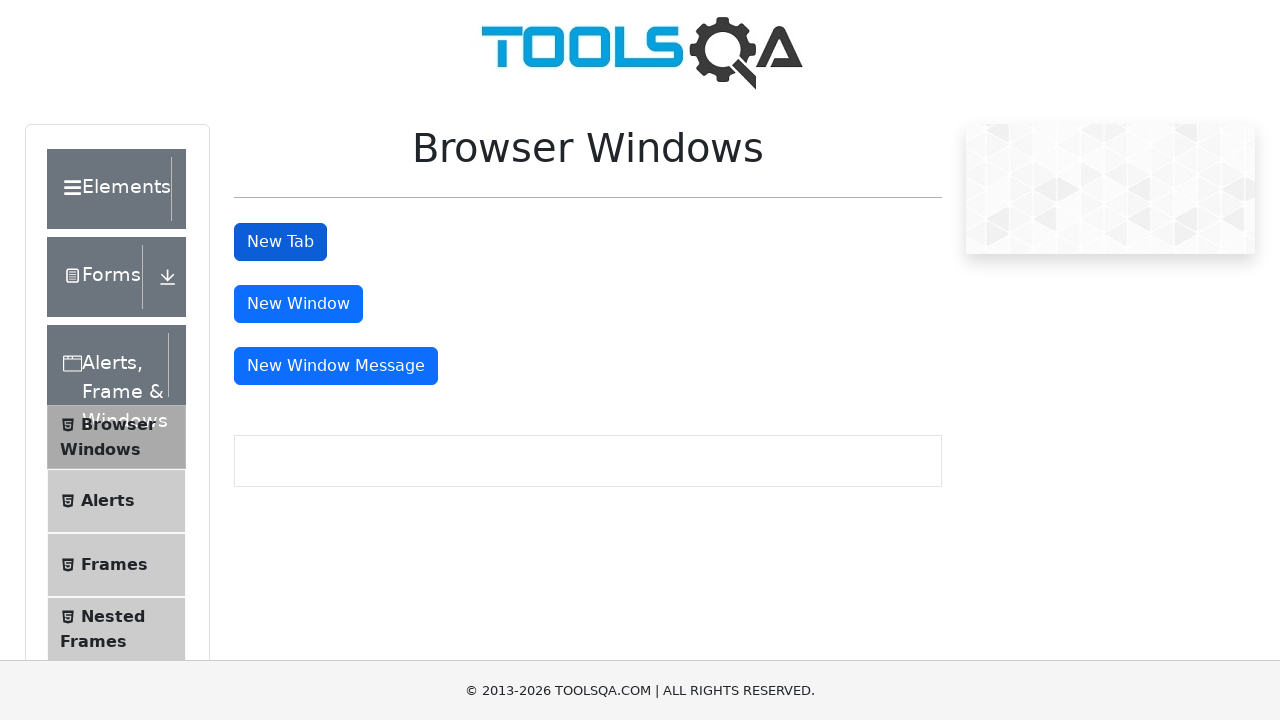